Tests dropdown functionality by selecting Option 2 using value attribute

Starting URL: https://the-internet.herokuapp.com/dropdown

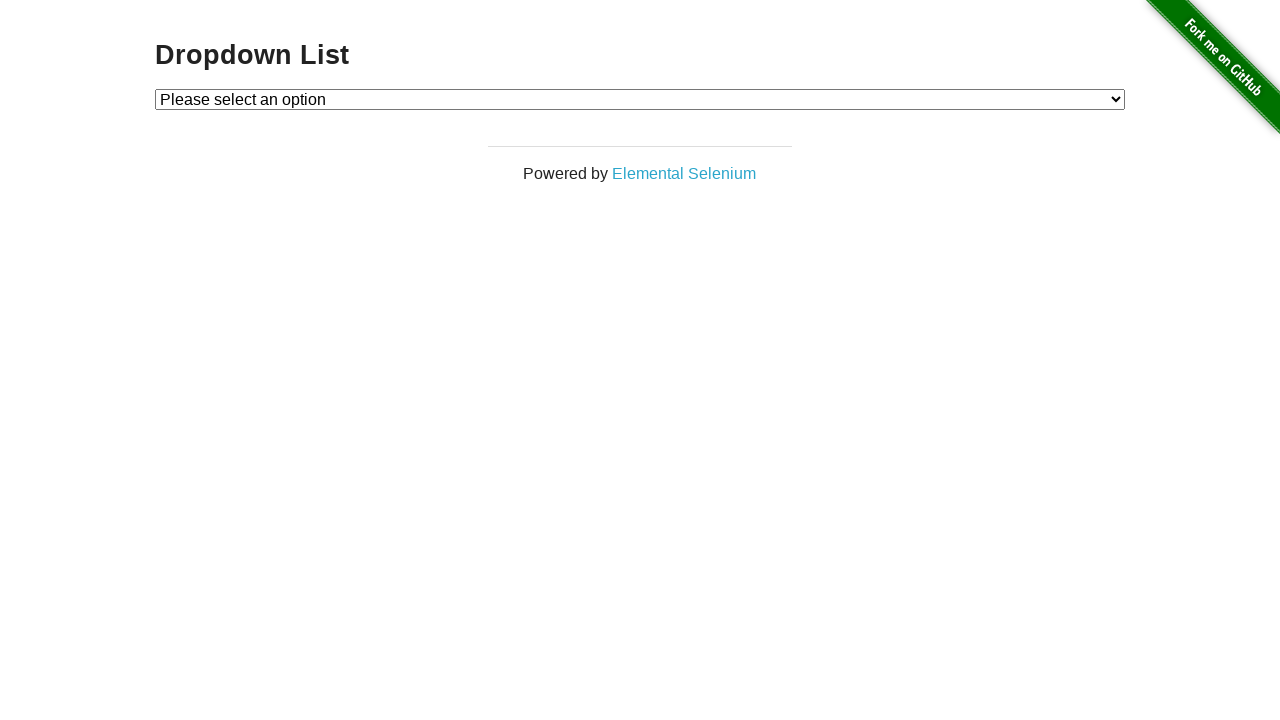

Navigated to dropdown test page
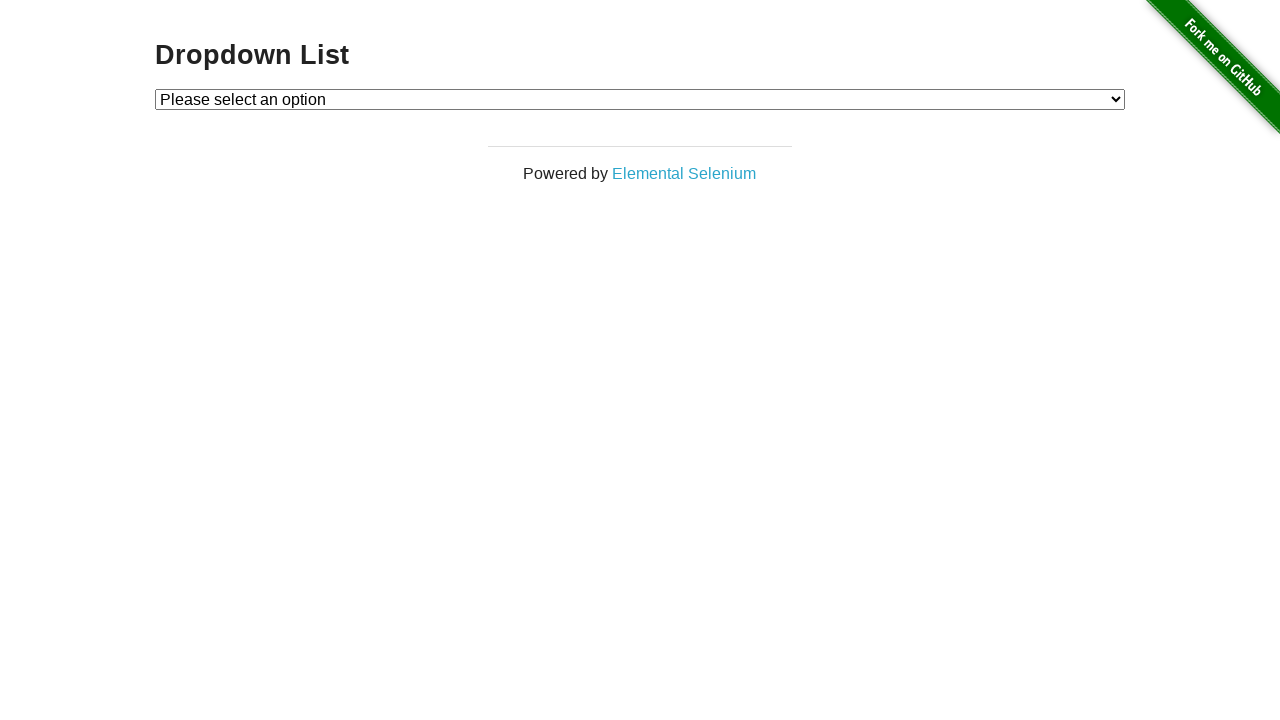

Located dropdown element
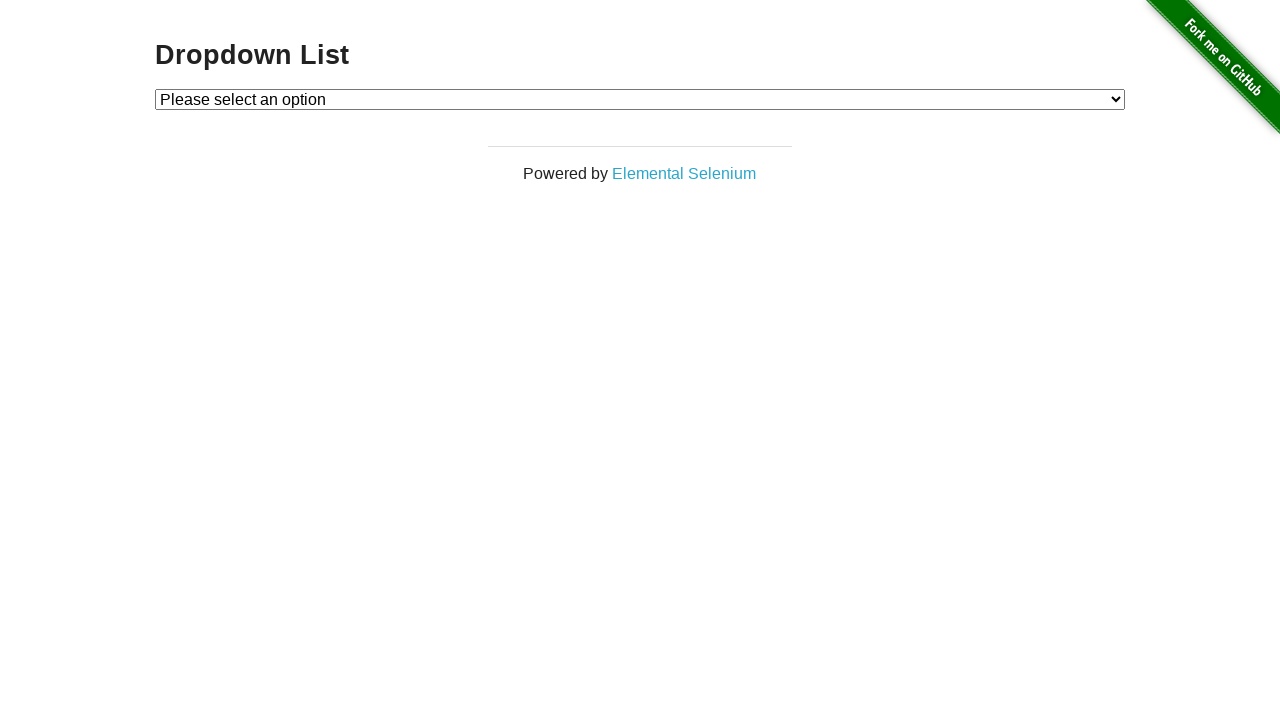

Selected Option 2 using value attribute on #dropdown
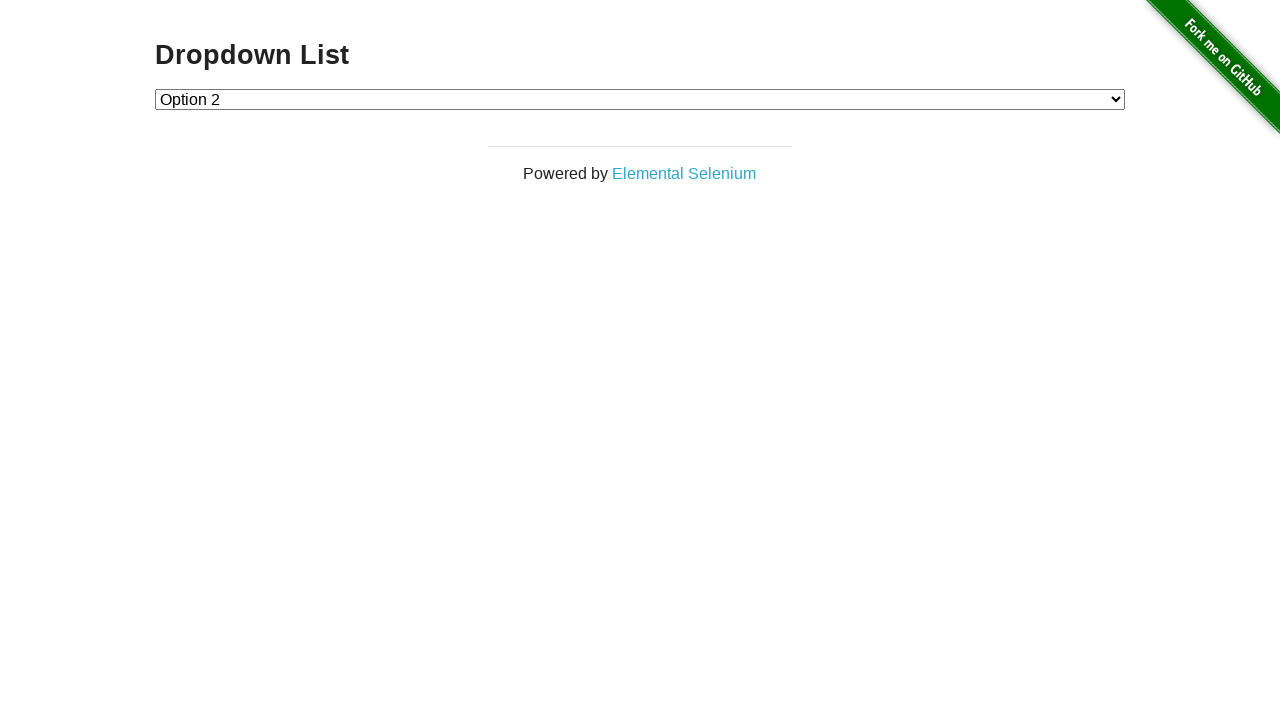

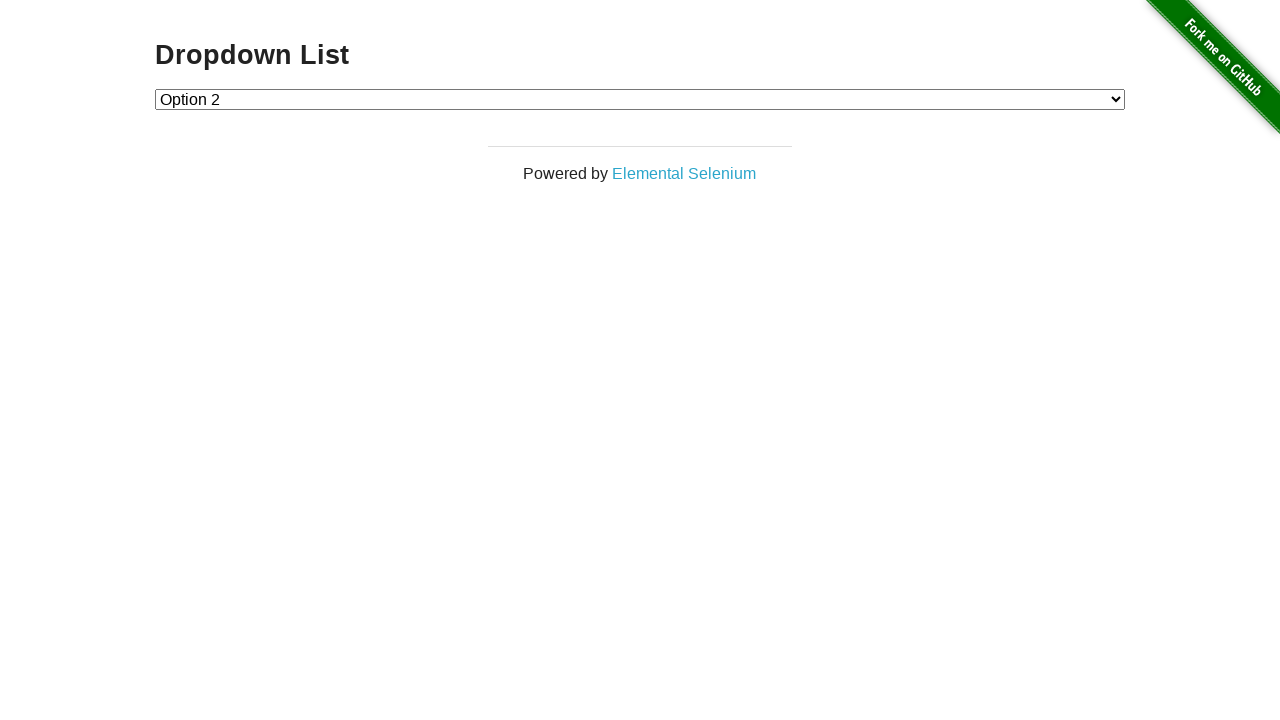